Tests complete form submission by filling all fields and clicking submit

Starting URL: https://katalon-test.s3.amazonaws.com/aut/html/form.html

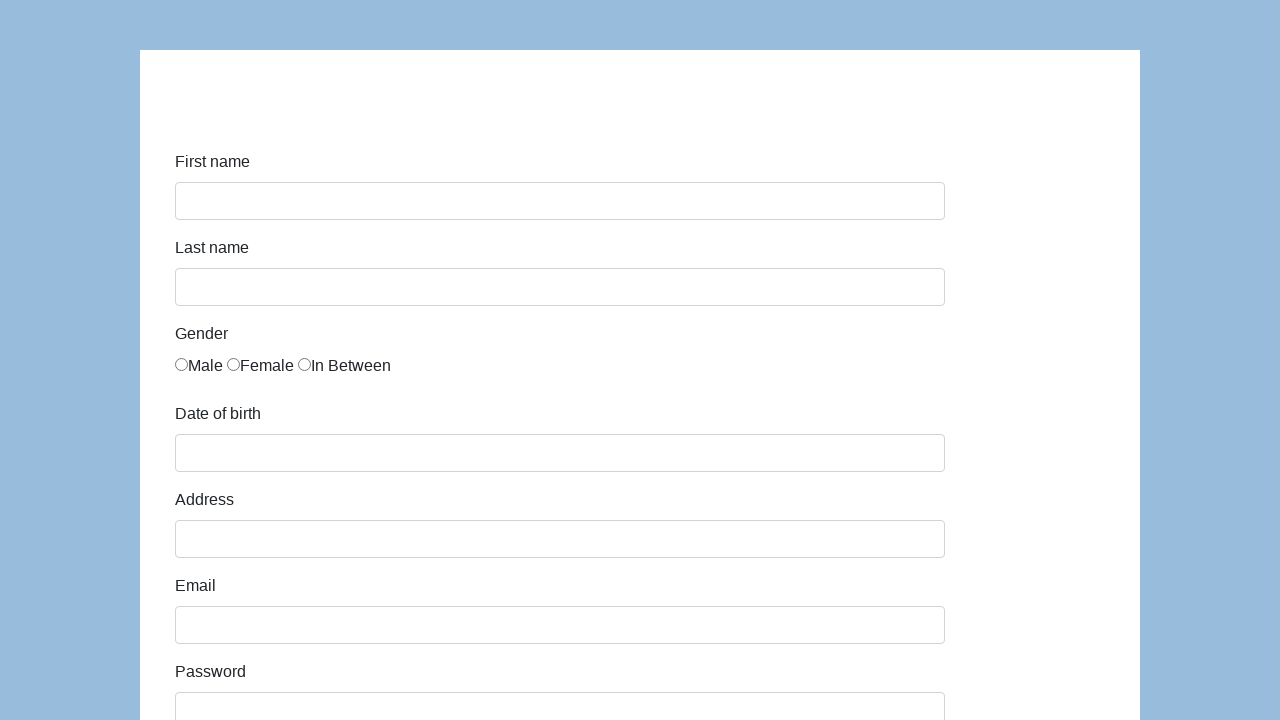

Filled first name field with 'Test' on #first-name
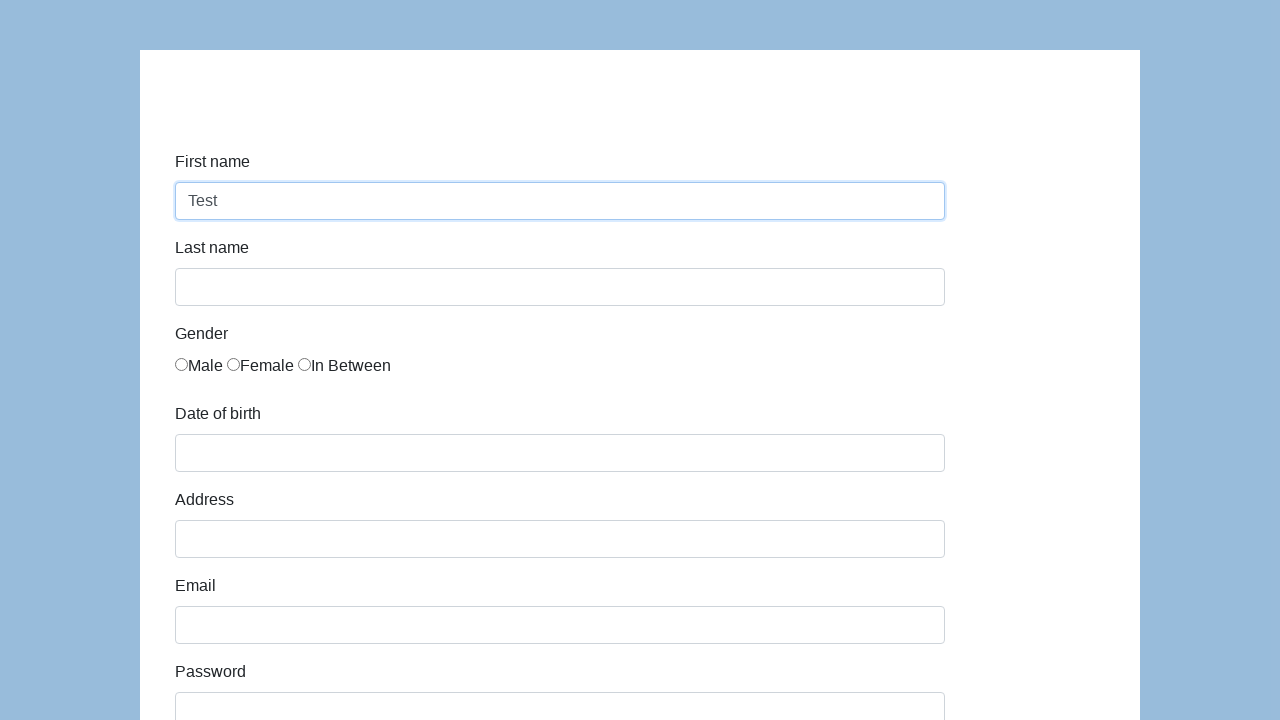

Filled last name field with 'User' on #last-name
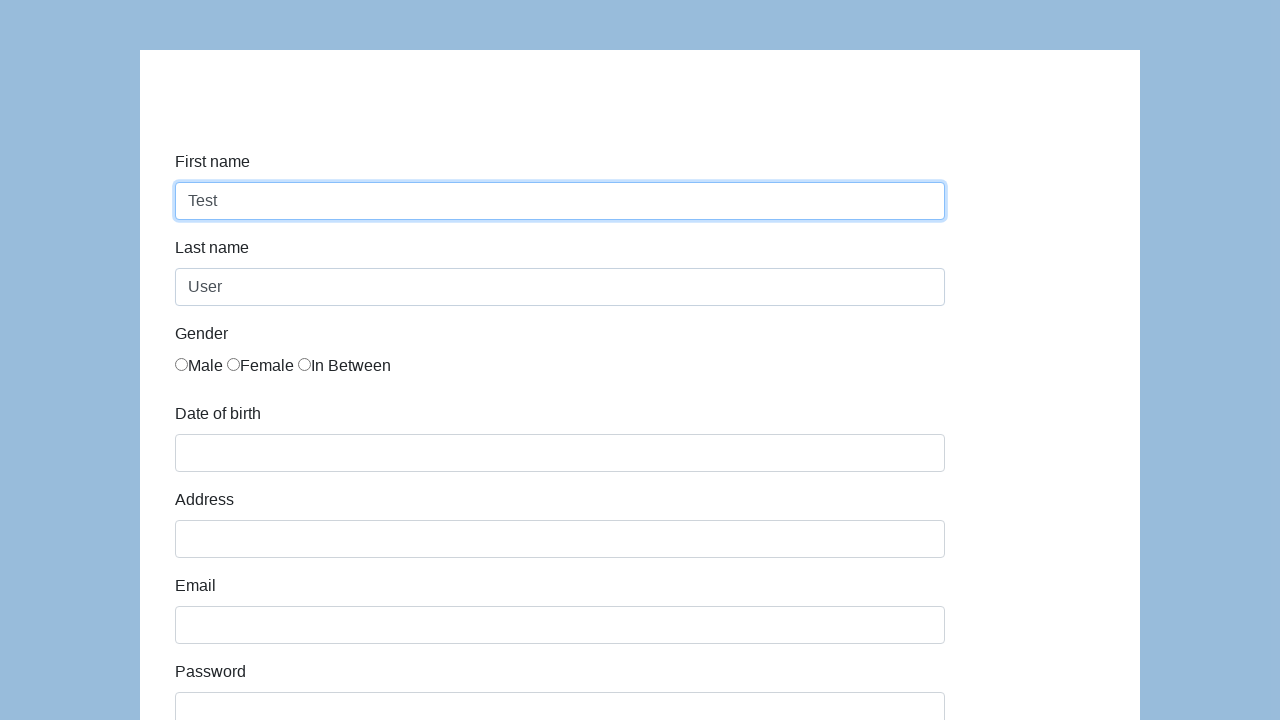

Selected first gender option at (182, 364) on input[name='gender'] >> nth=0
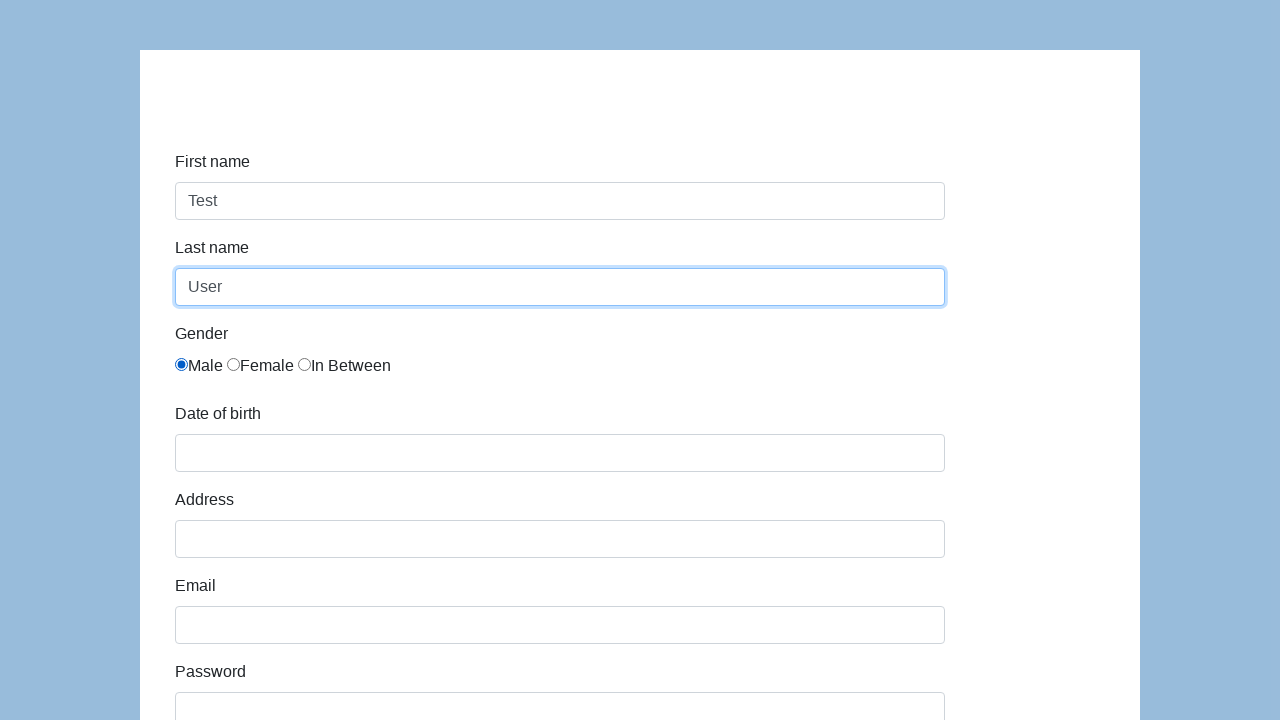

Filled date of birth field with '01/01/1990' on #dob
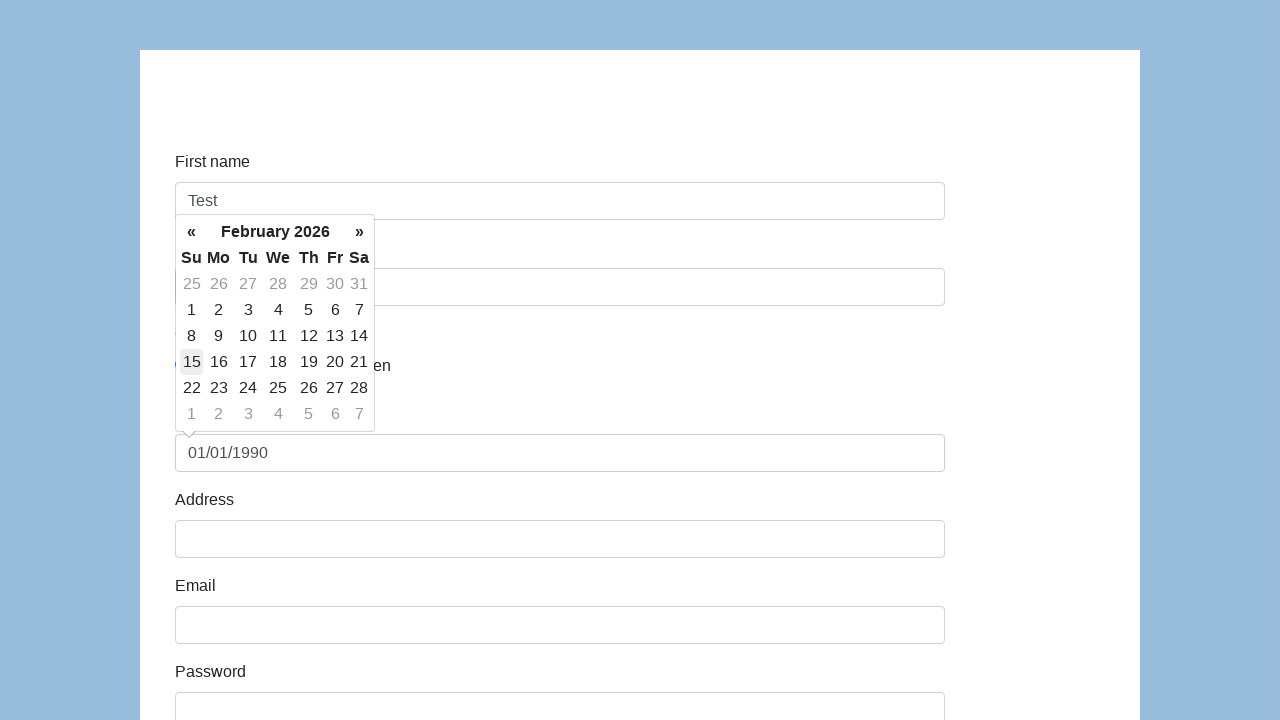

Filled address field with '123 Test St' on #address
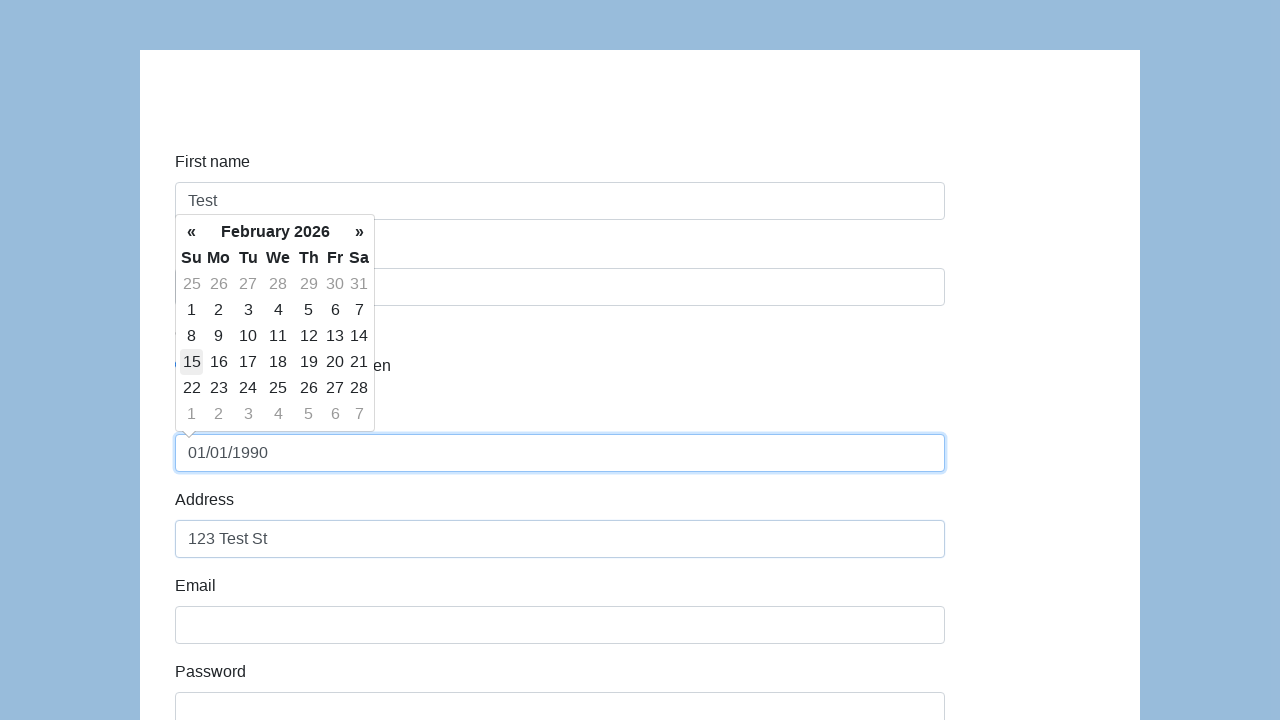

Filled email field with 'test@example.com' on #email
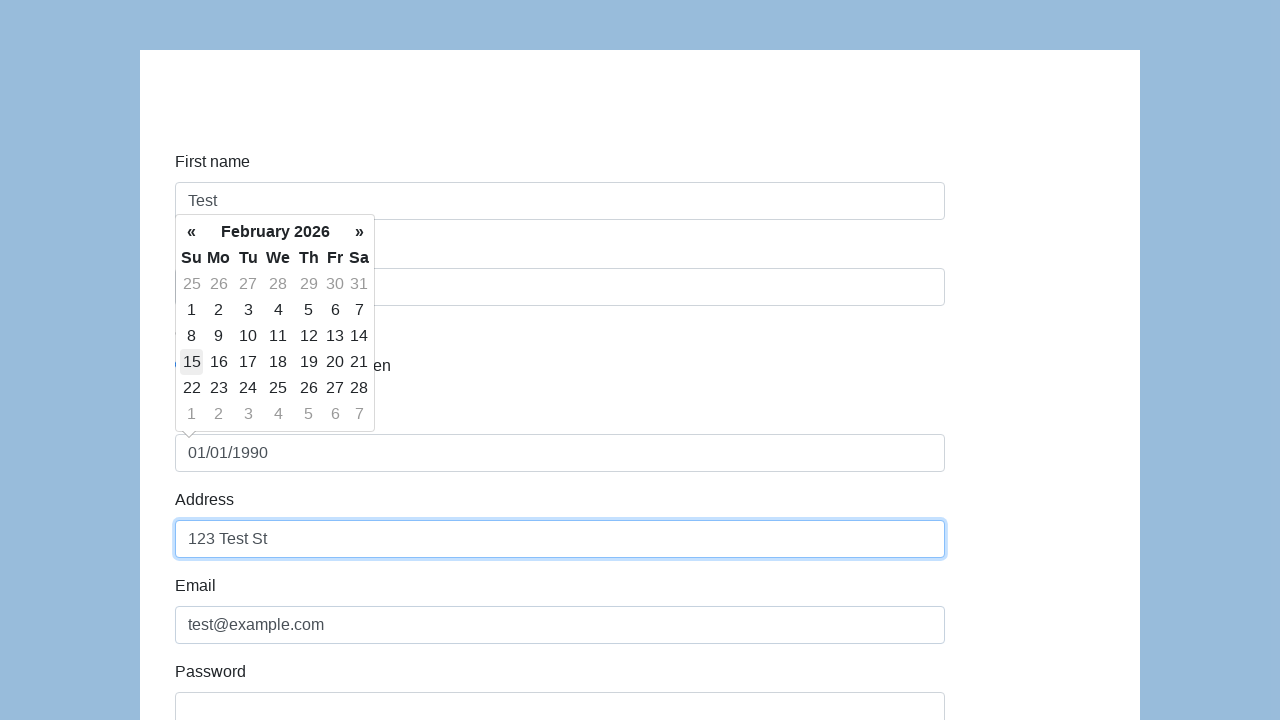

Filled password field with 'password123' on #password
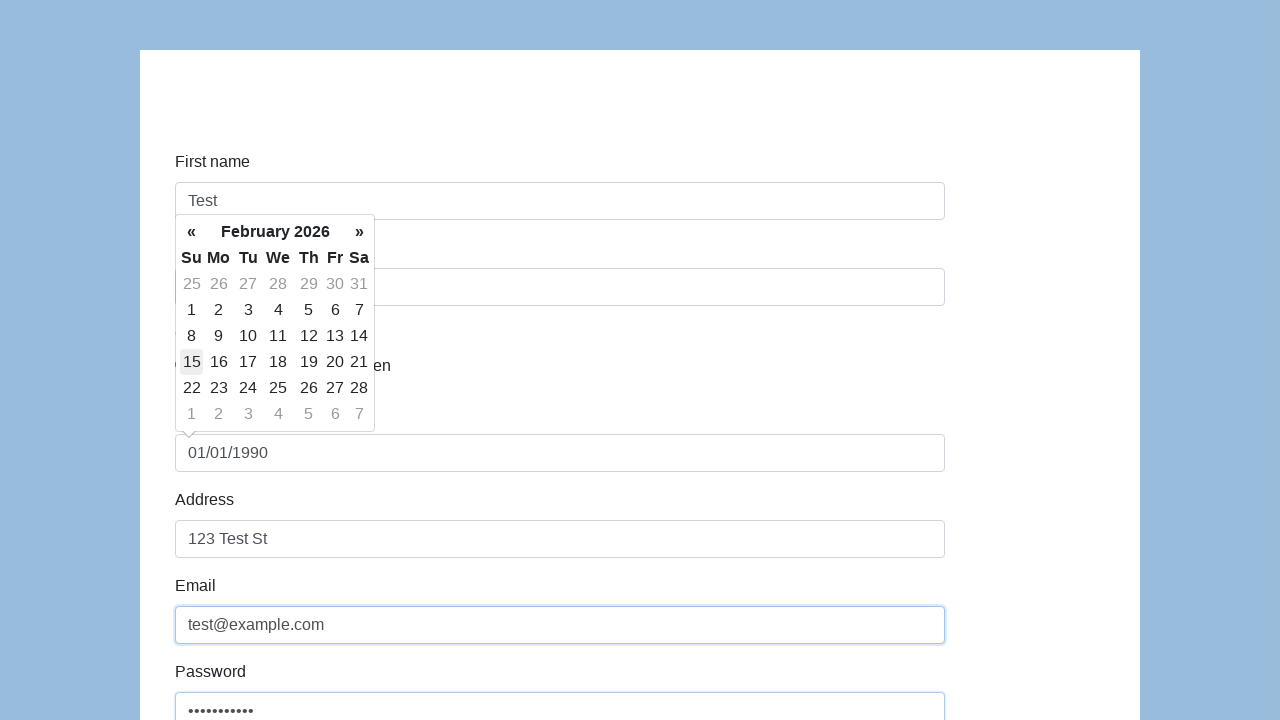

Filled company field with 'Test Company' on #company
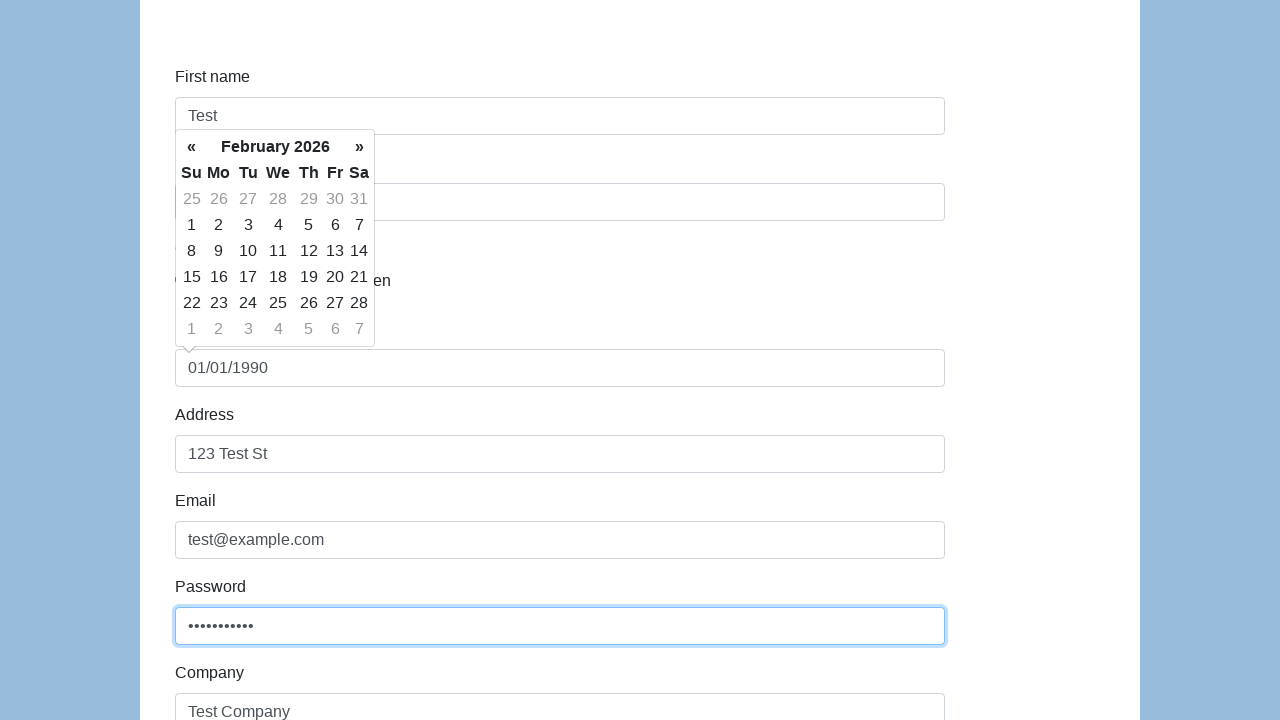

Selected 'QA' from role dropdown on #role
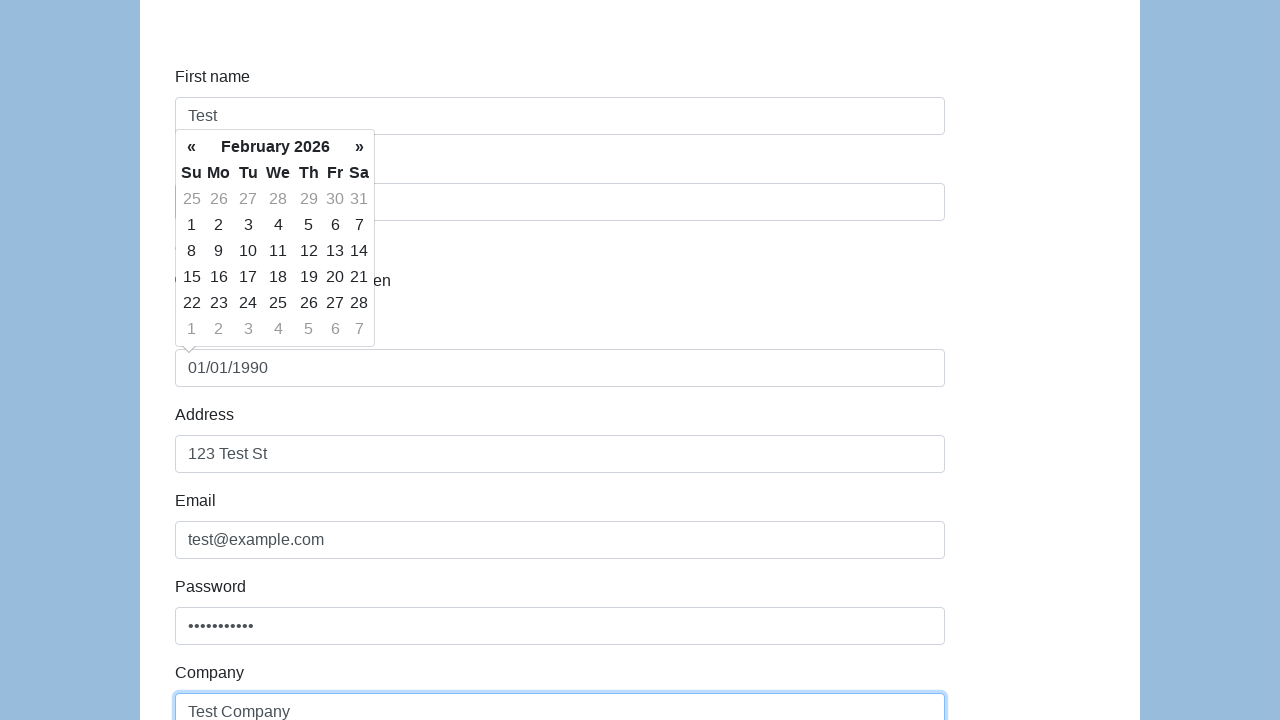

Selected 'Challenging' from expectation dropdown on #expectation
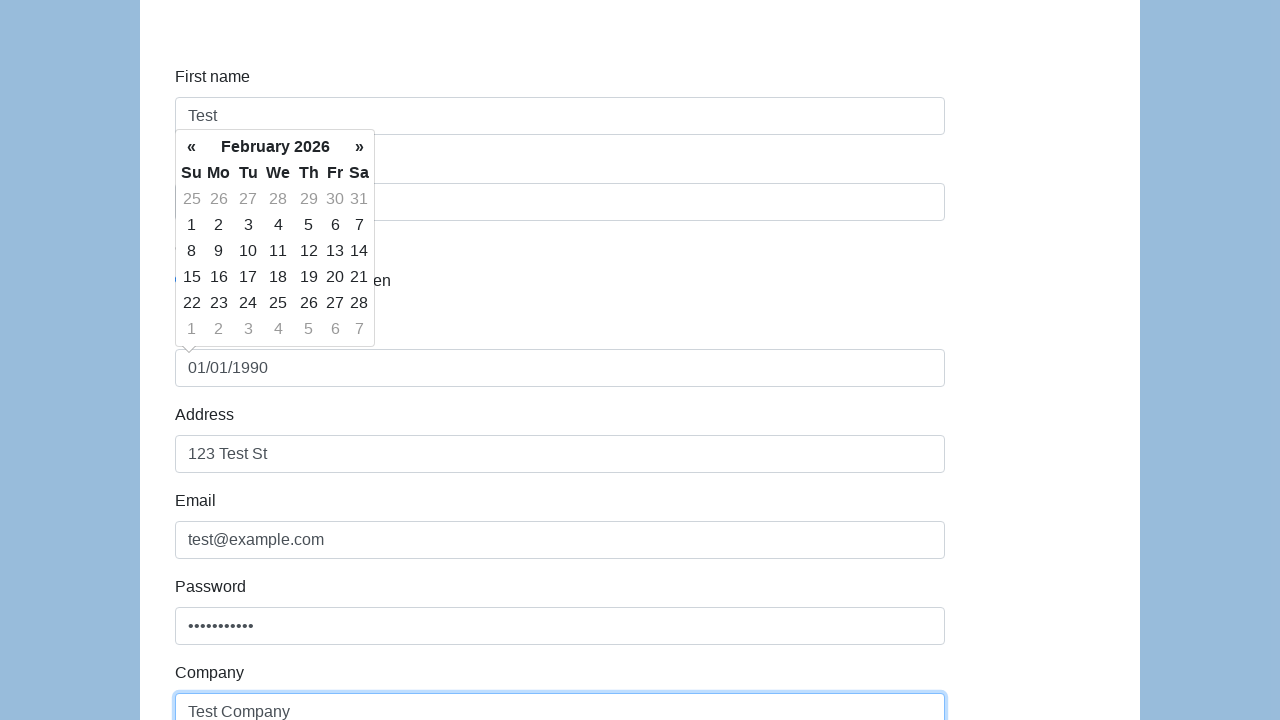

Checked first checkbox at (182, 360) on input[type='checkbox'] >> nth=0
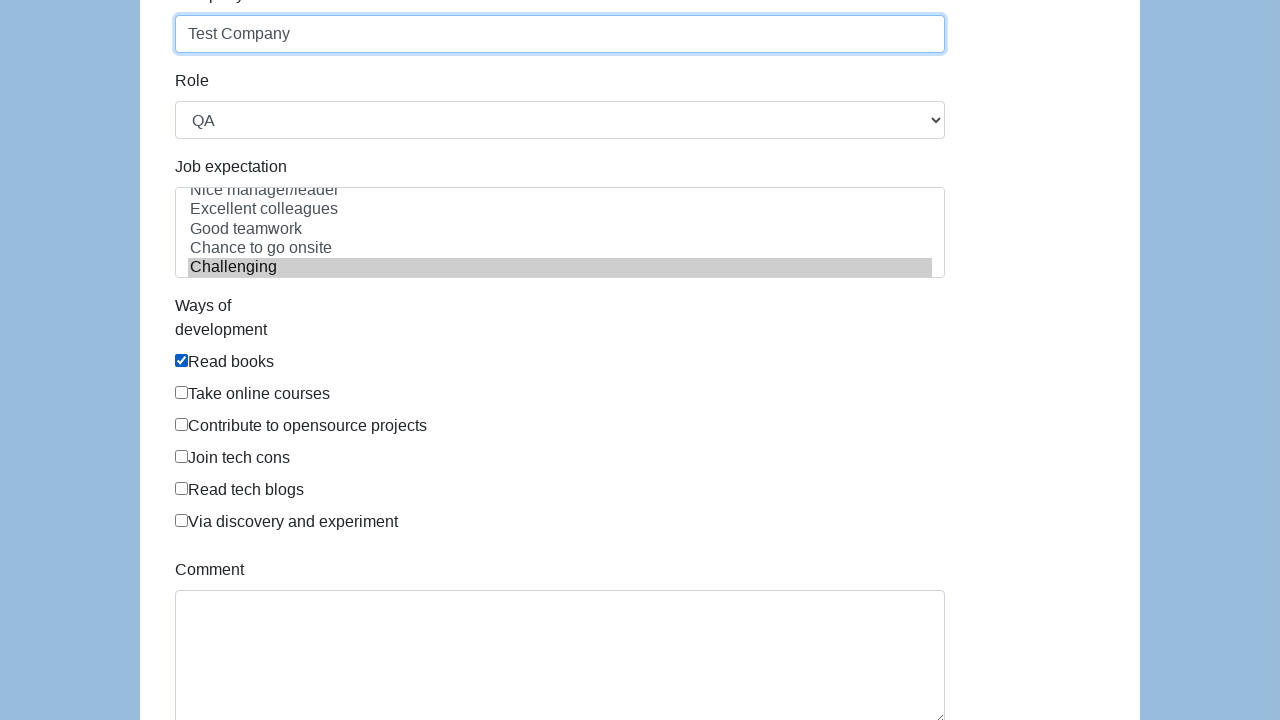

Filled comment field with 'Test comment' on #comment
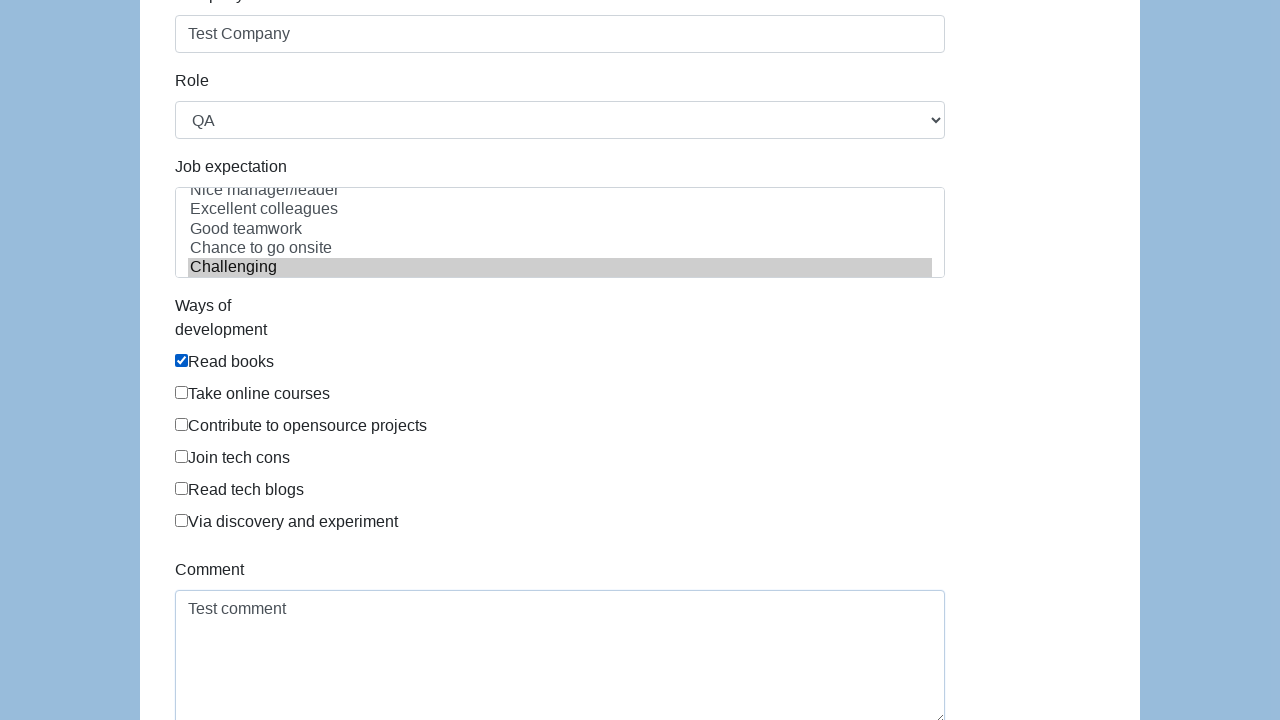

Clicked submit button to submit the form at (213, 665) on #submit
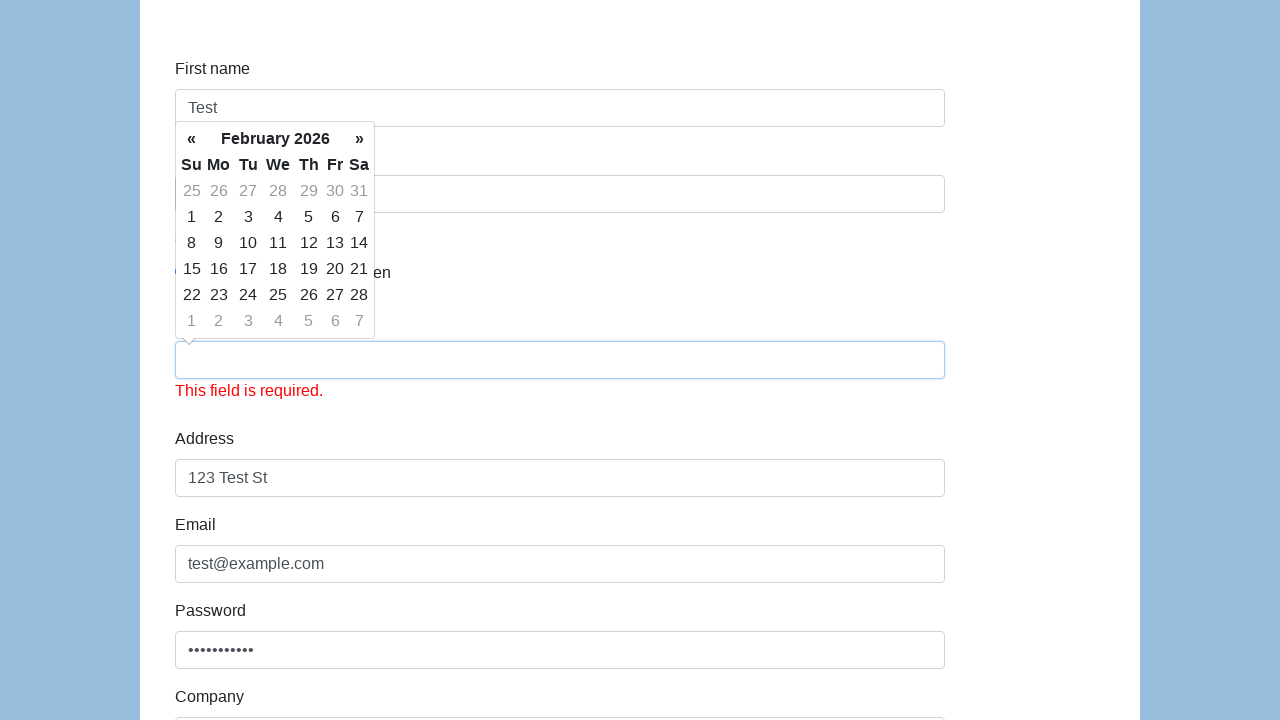

Form submission completed and network idle state reached
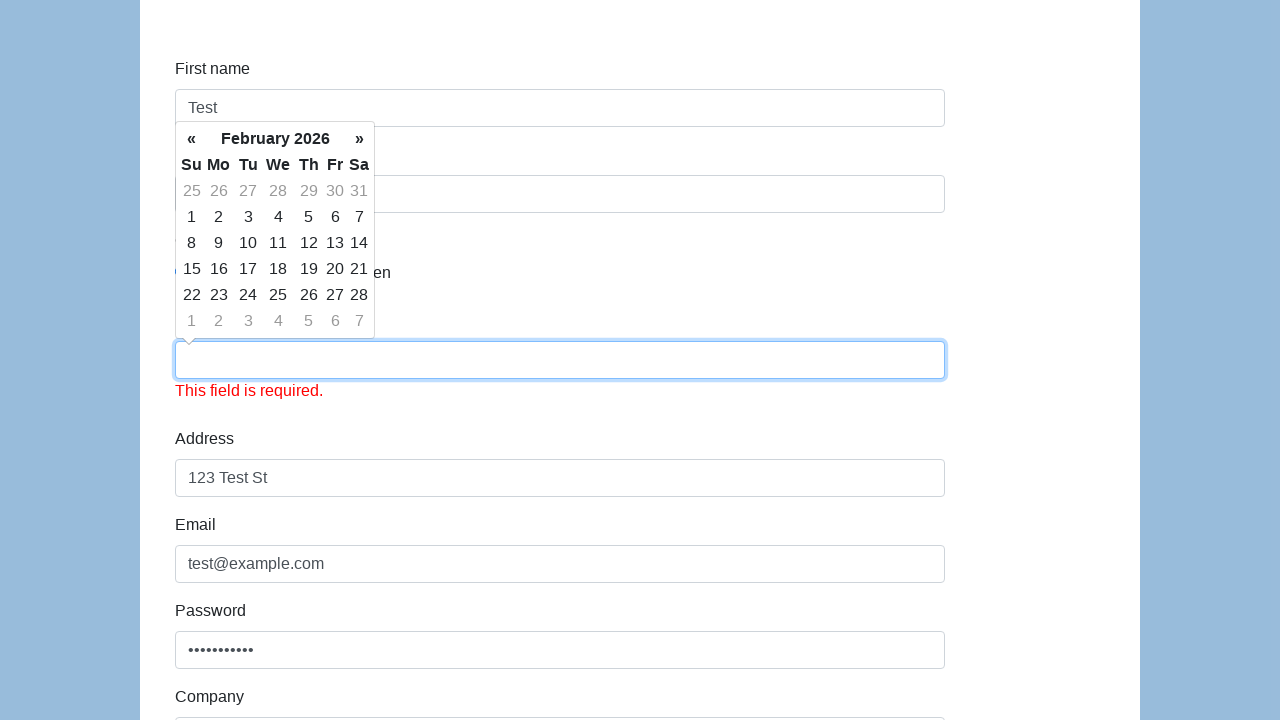

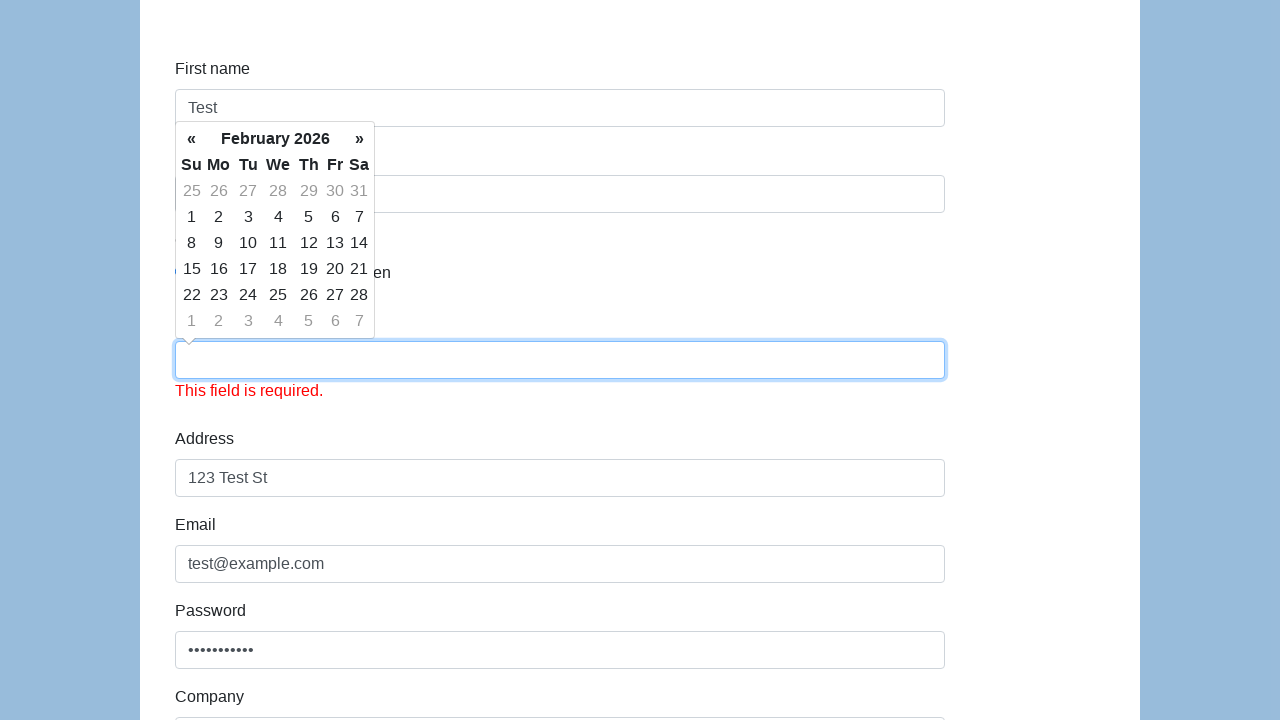